Tests alert handling and frame interactions on W3Schools by clicking a button inside an iframe that triggers a confirm dialog, accepting it, and verifying the result text.

Starting URL: https://www.w3schools.com/js/tryit.asp?filename=tryjs_confirm

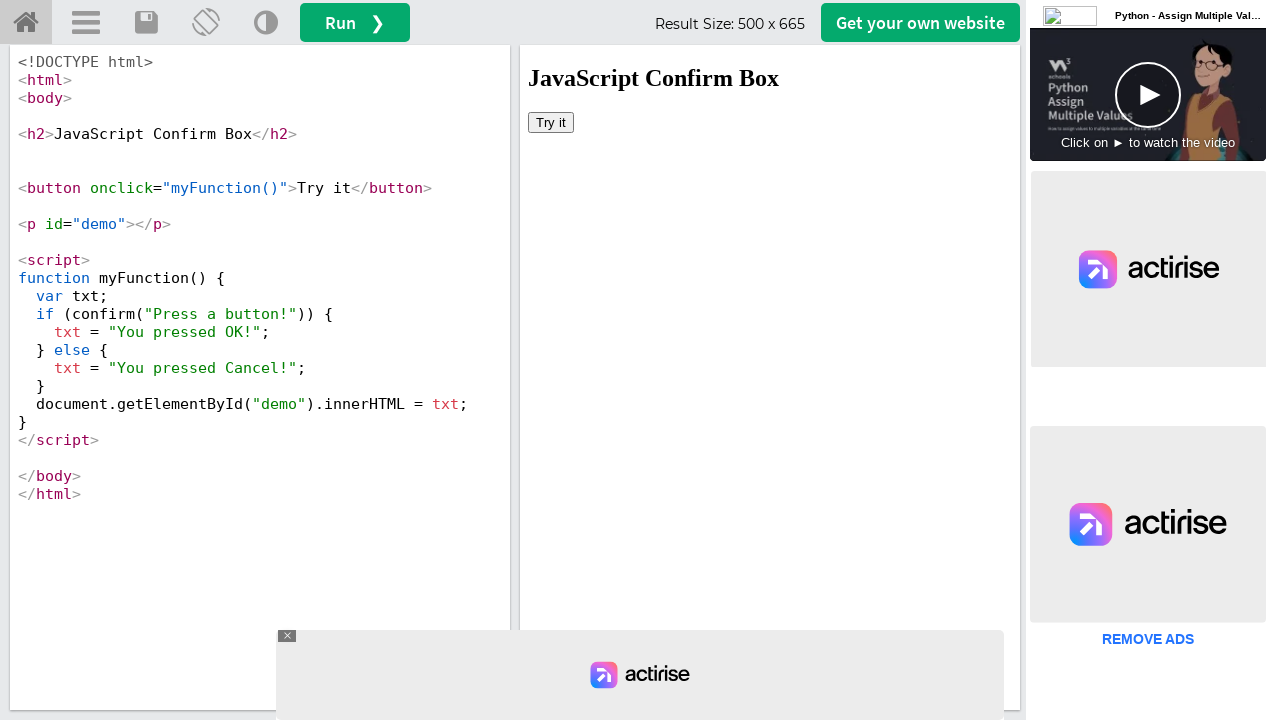

Set up dialog handler to accept alerts automatically
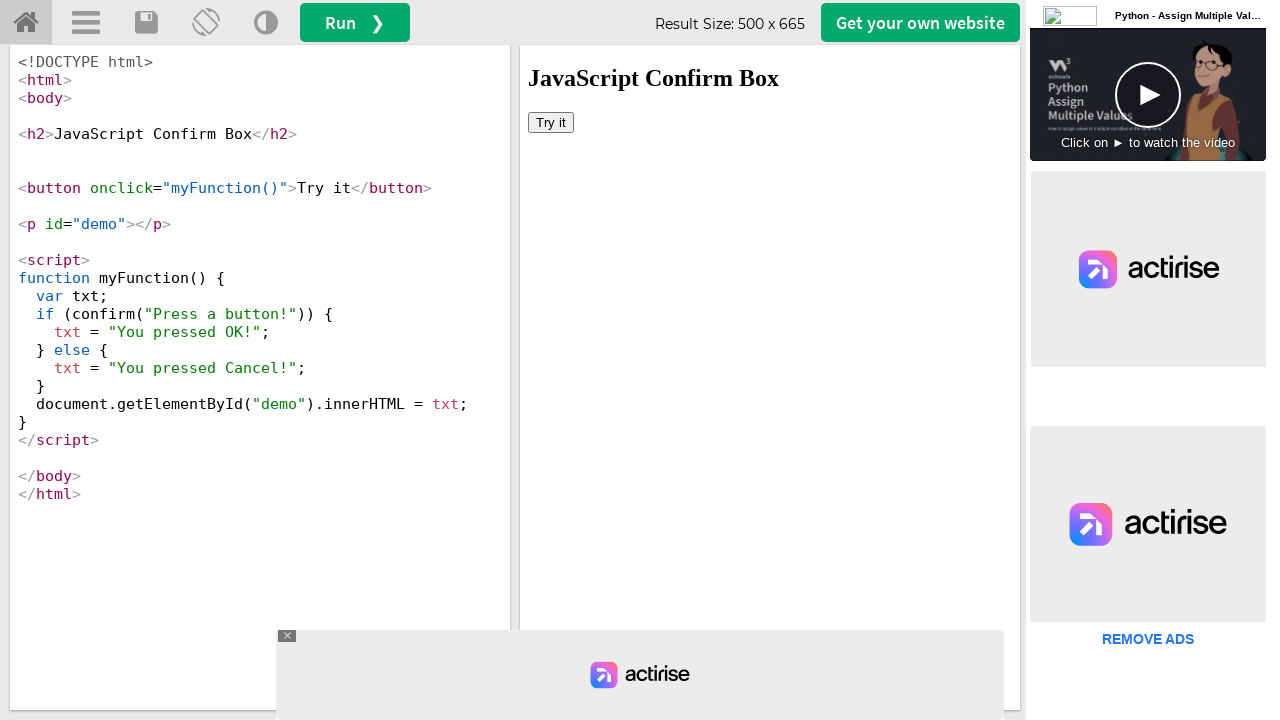

Retrieved all page frames
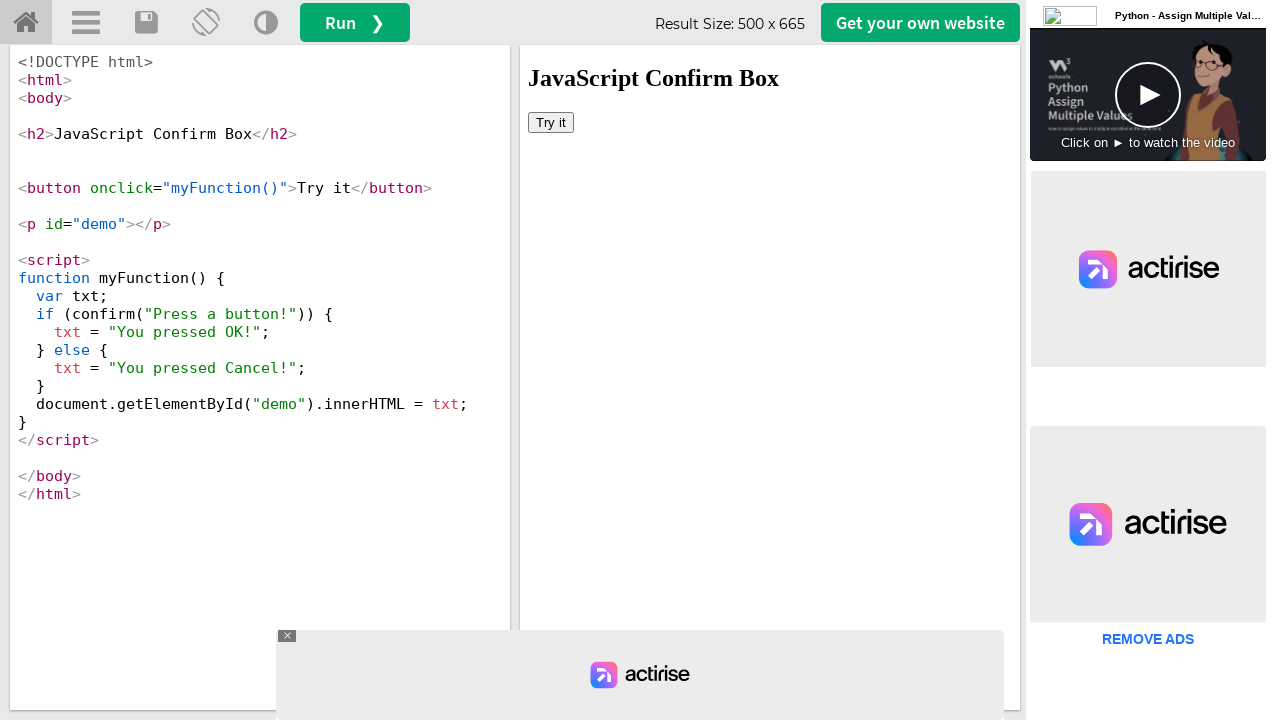

Accessed the iframeResult containing the demo
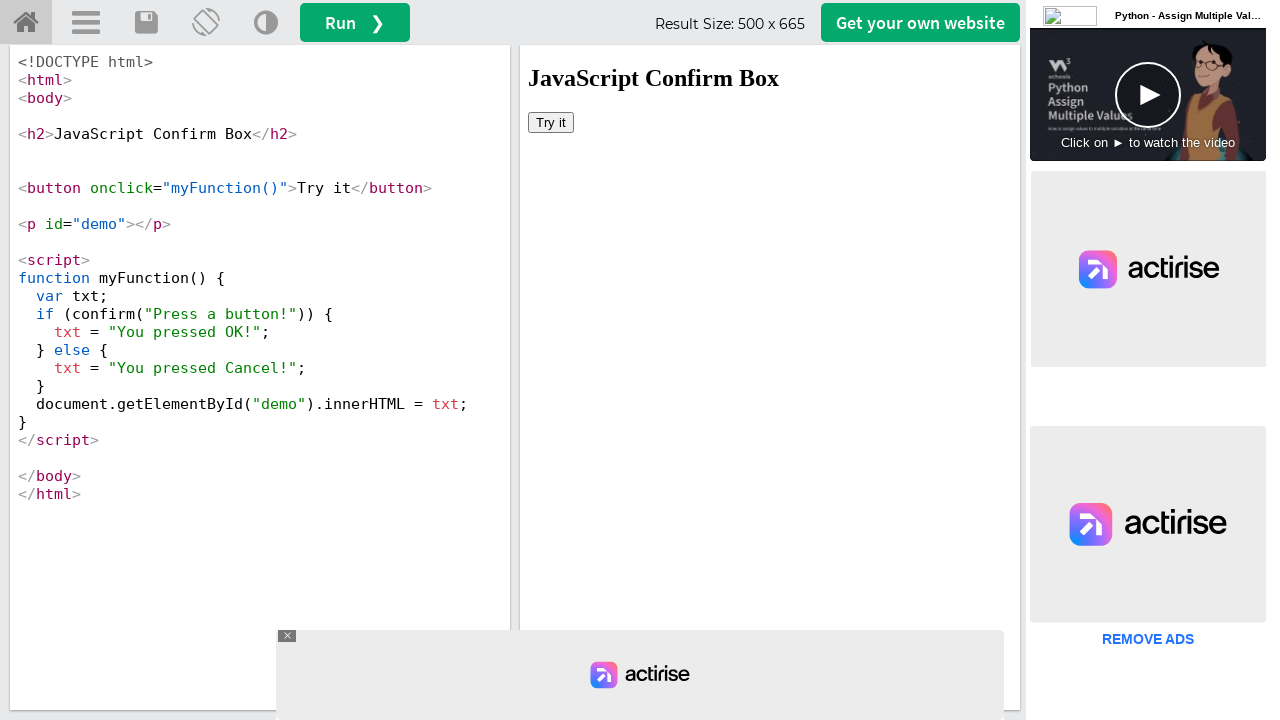

Clicked the 'Try it' button inside the iframe, triggering confirm dialog at (551, 122) on xpath=//iframe[@id='iframeResult'] >> internal:control=enter-frame >> xpath=//bu
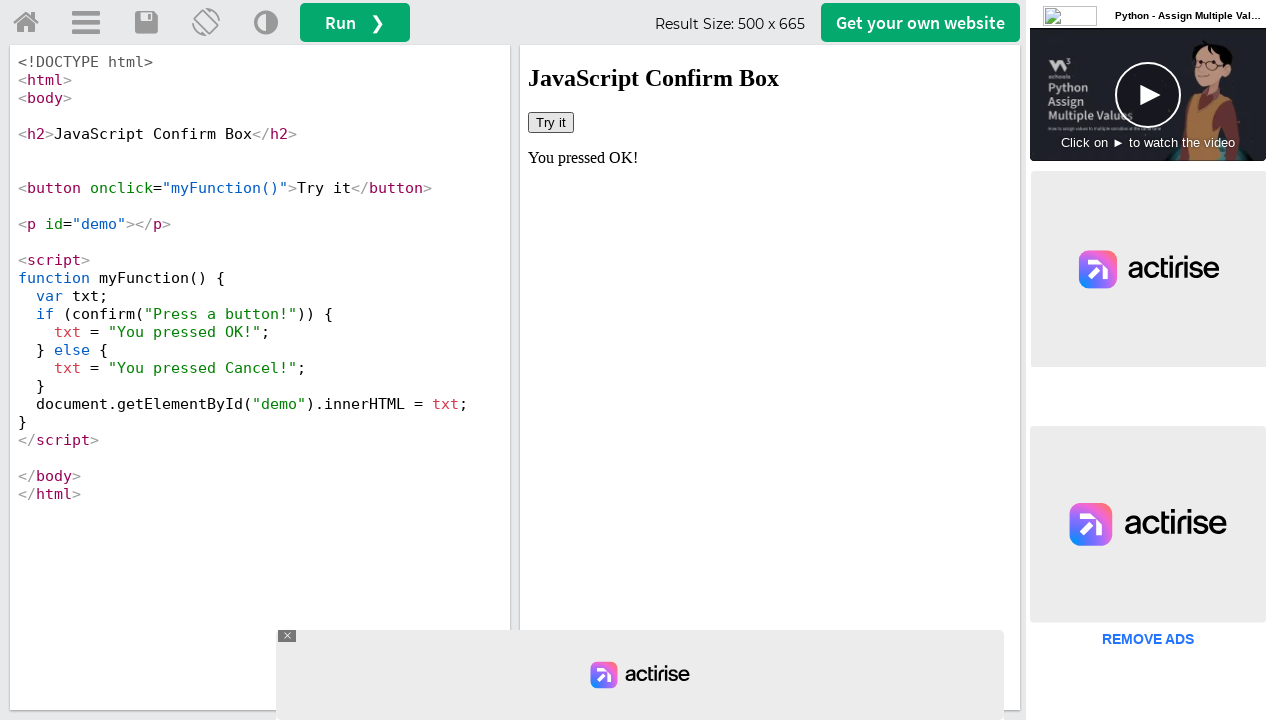

Verified result text contains 'You pressed OK!' after accepting confirm dialog
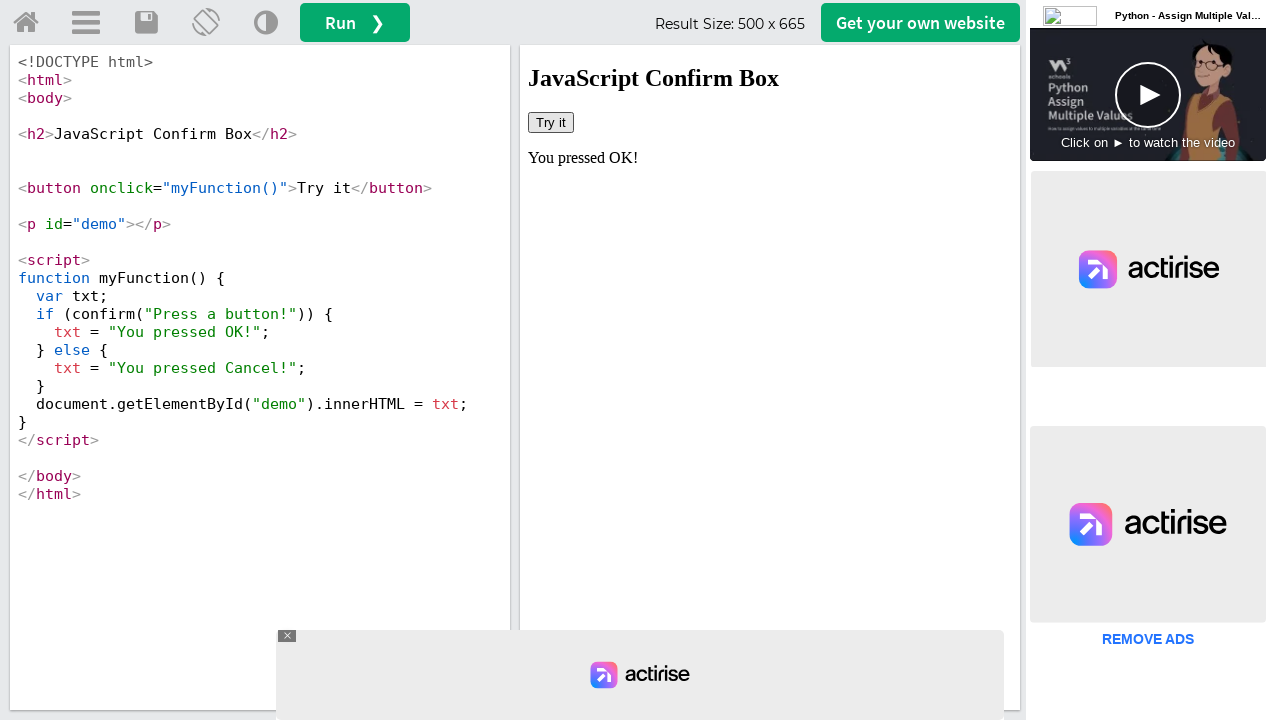

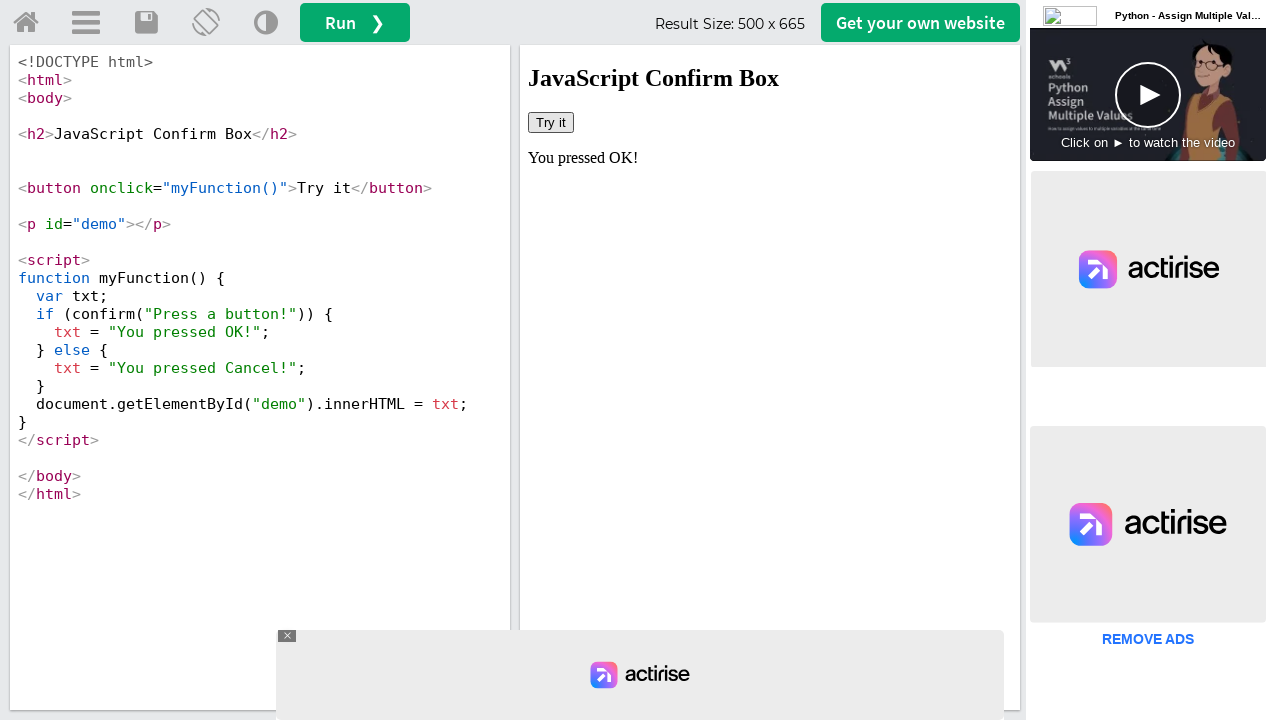